Tests clicking on "Browse Languages" menu and verifying the first submenu item is "0-9"

Starting URL: http://www.99-bottles-of-beer.net/

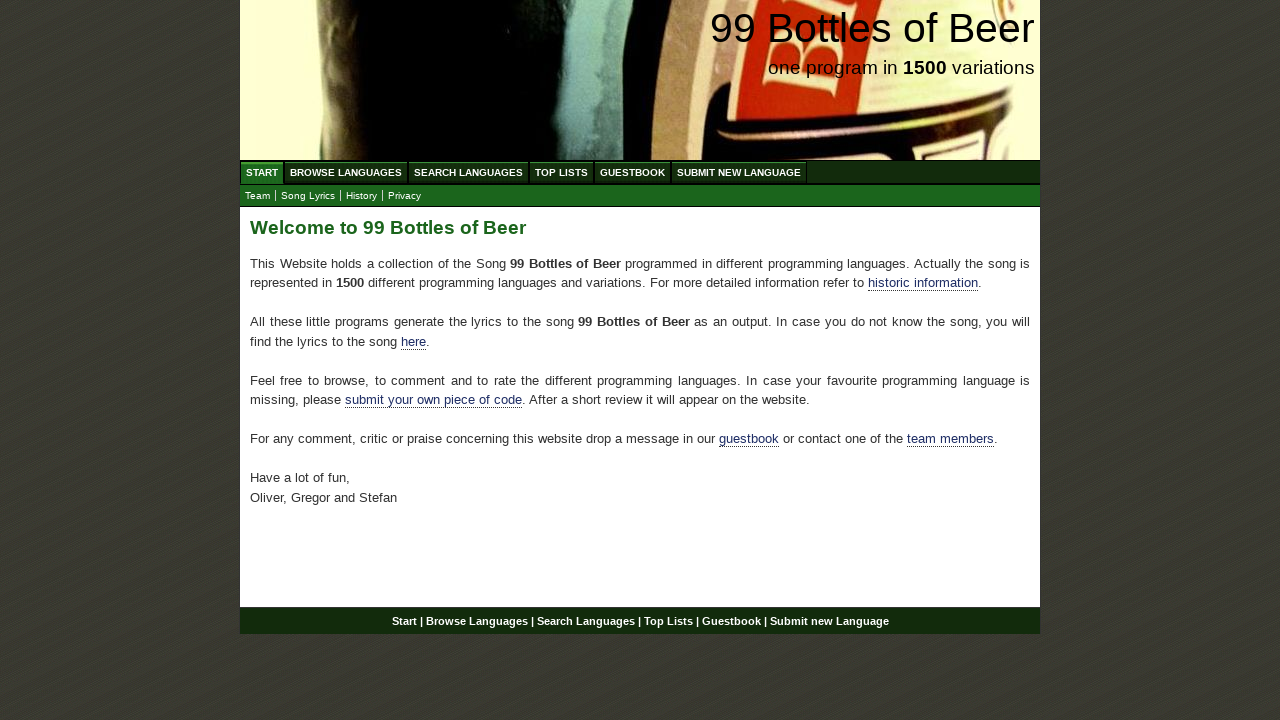

Clicked on 'Browse Languages' menu item at (346, 172) on xpath=//ul[@id='menu']//a[@href='/abc.html']
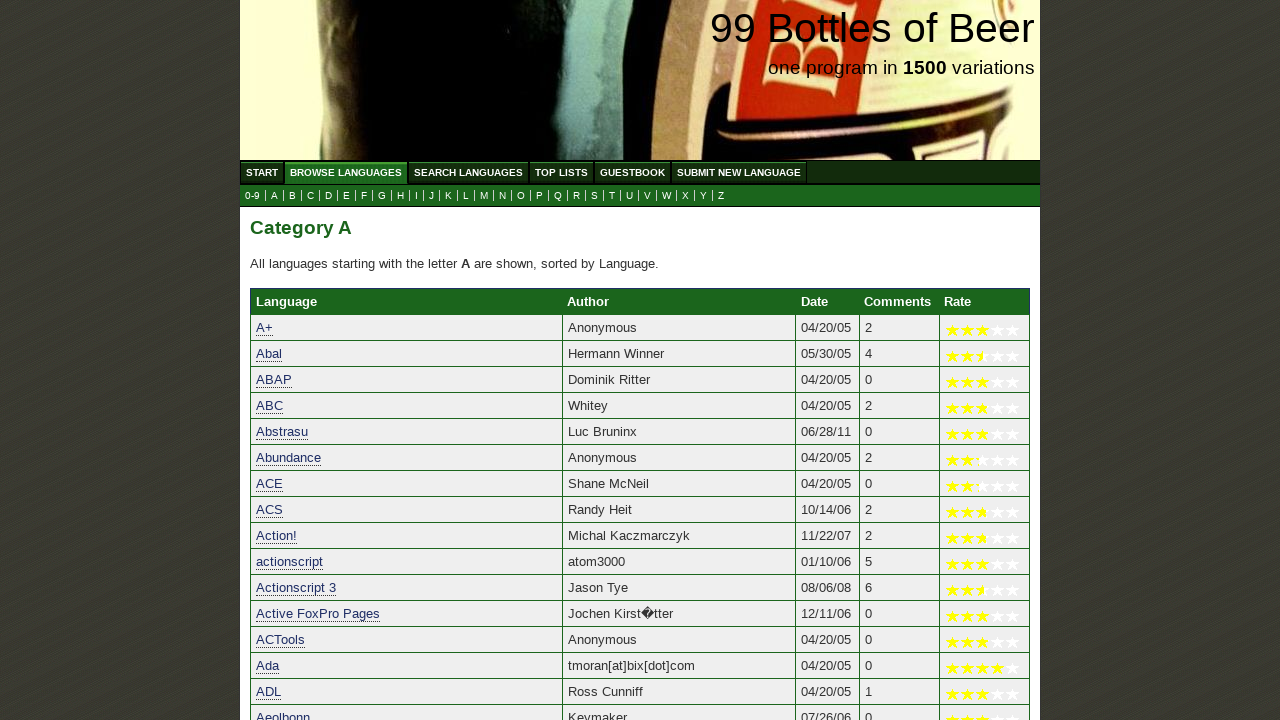

First submenu item loaded
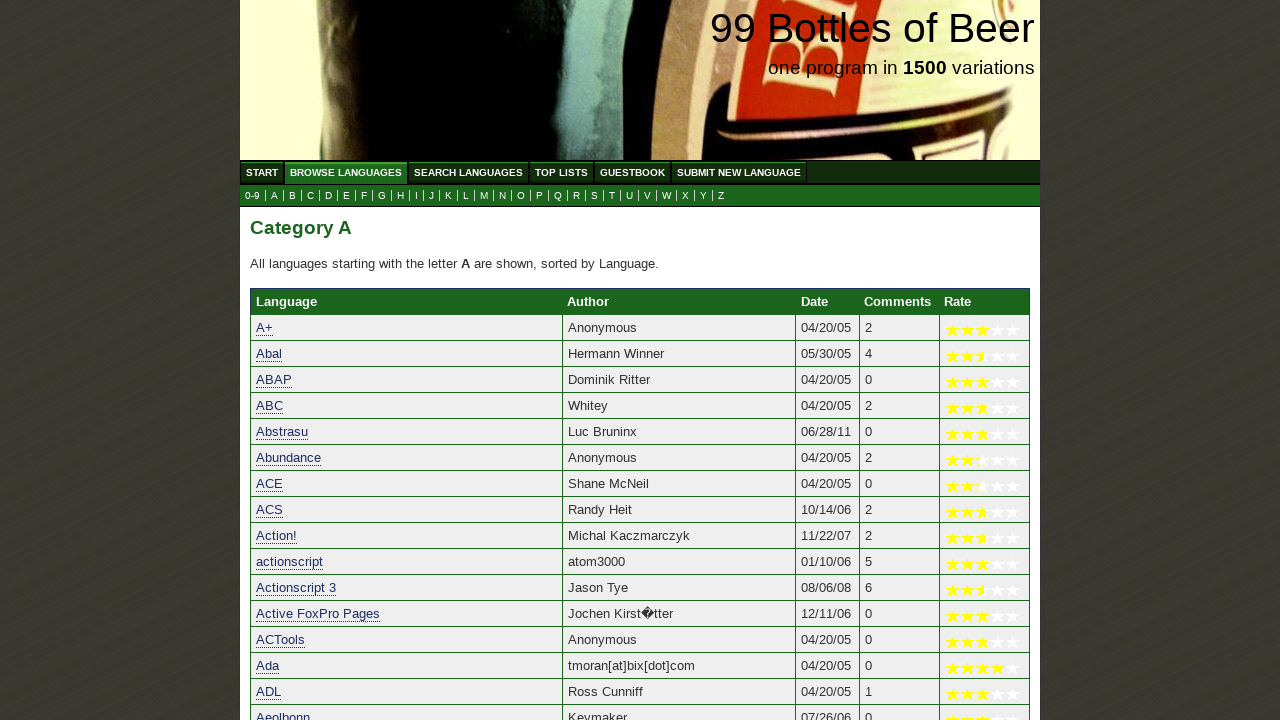

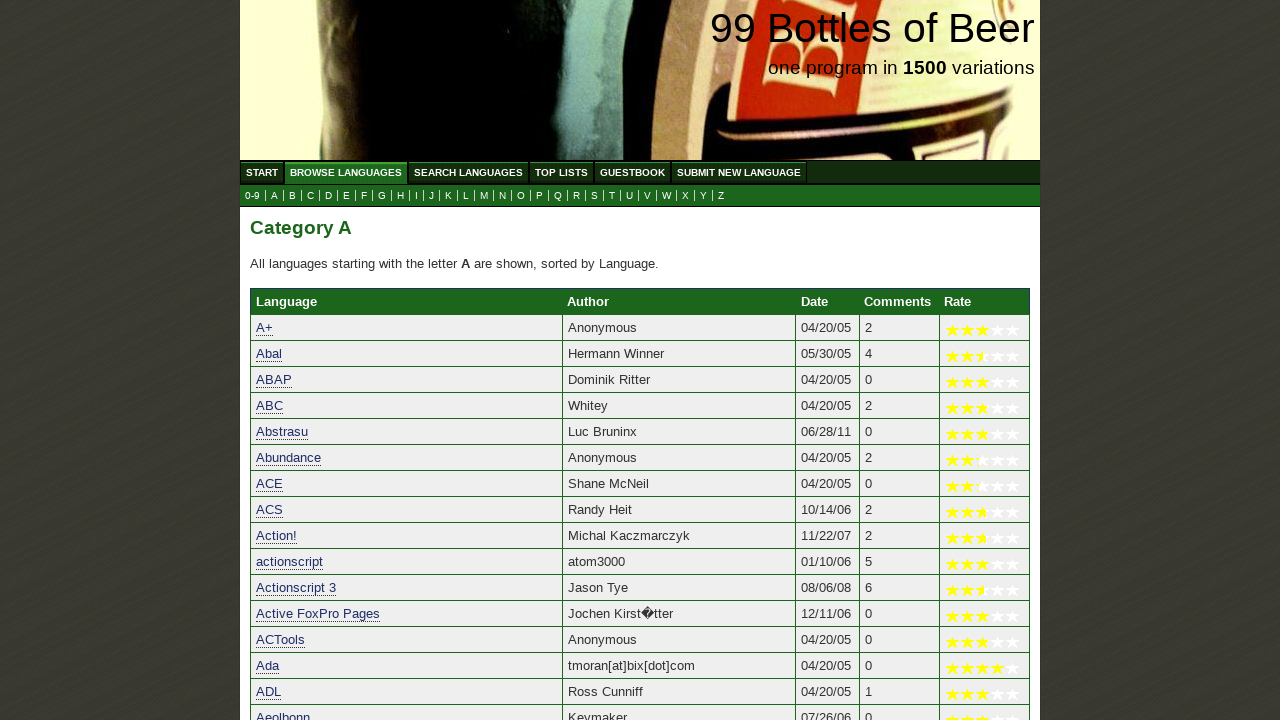